Tests dynamic control functionality by clicking the Enable button and verifying that a disabled textbox becomes enabled

Starting URL: https://the-internet.herokuapp.com/dynamic_controls

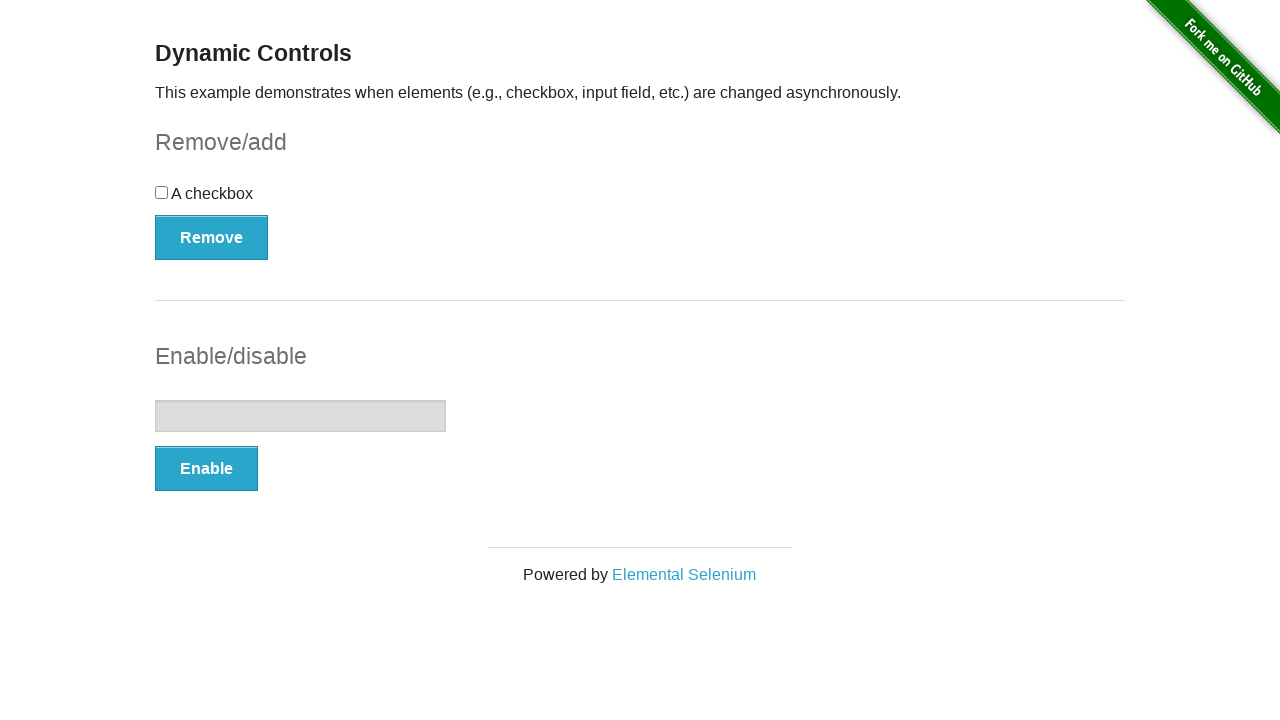

Located the textbox element
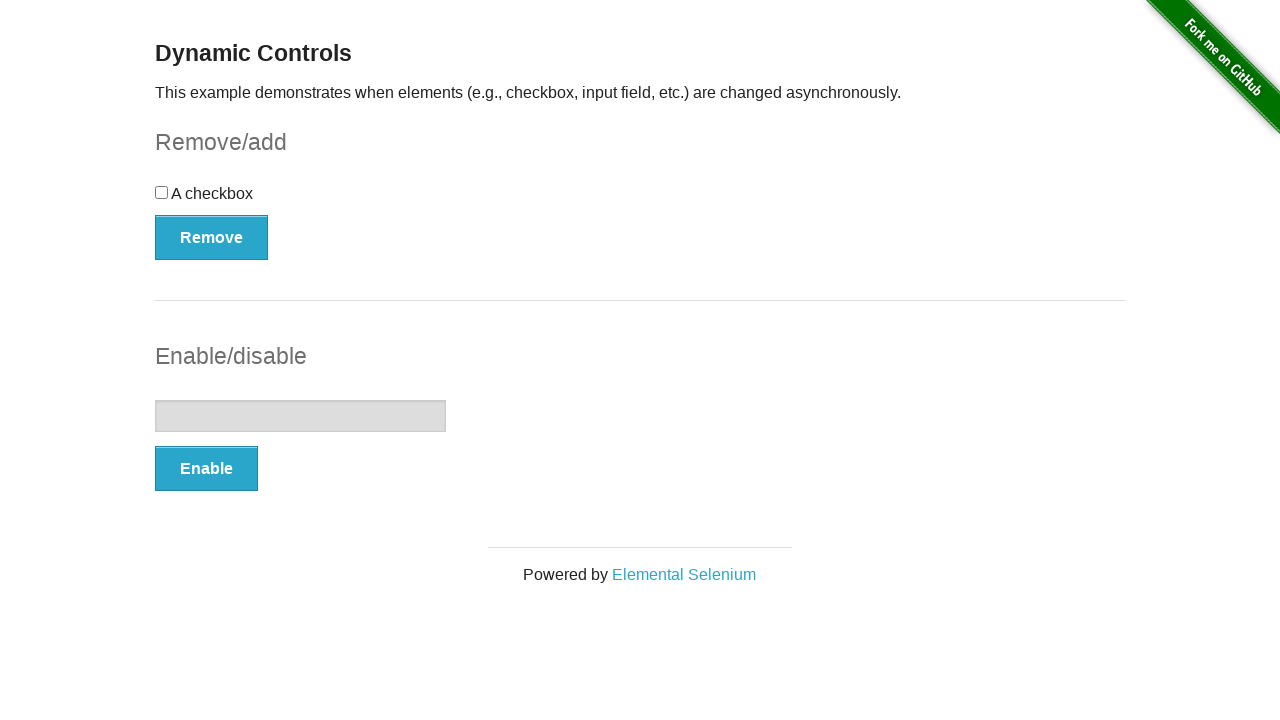

Verified that textbox is disabled initially
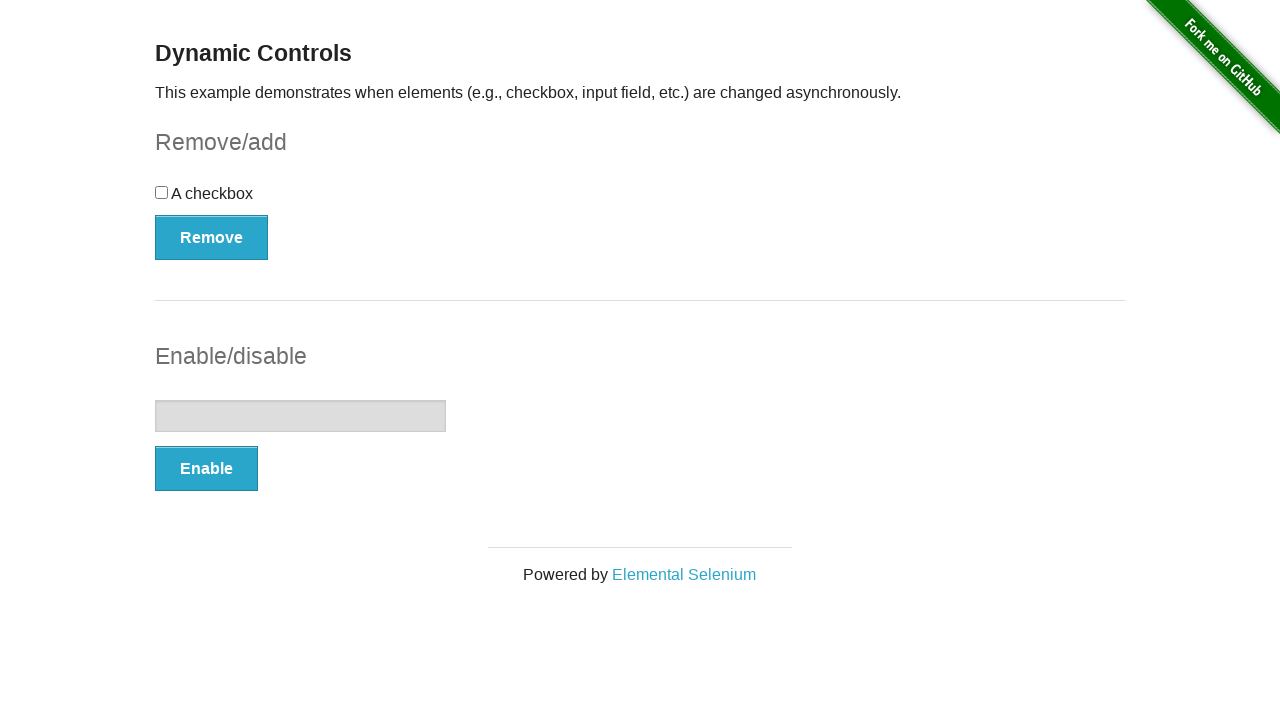

Clicked the Enable button at (206, 469) on xpath=//button[.='Enable']
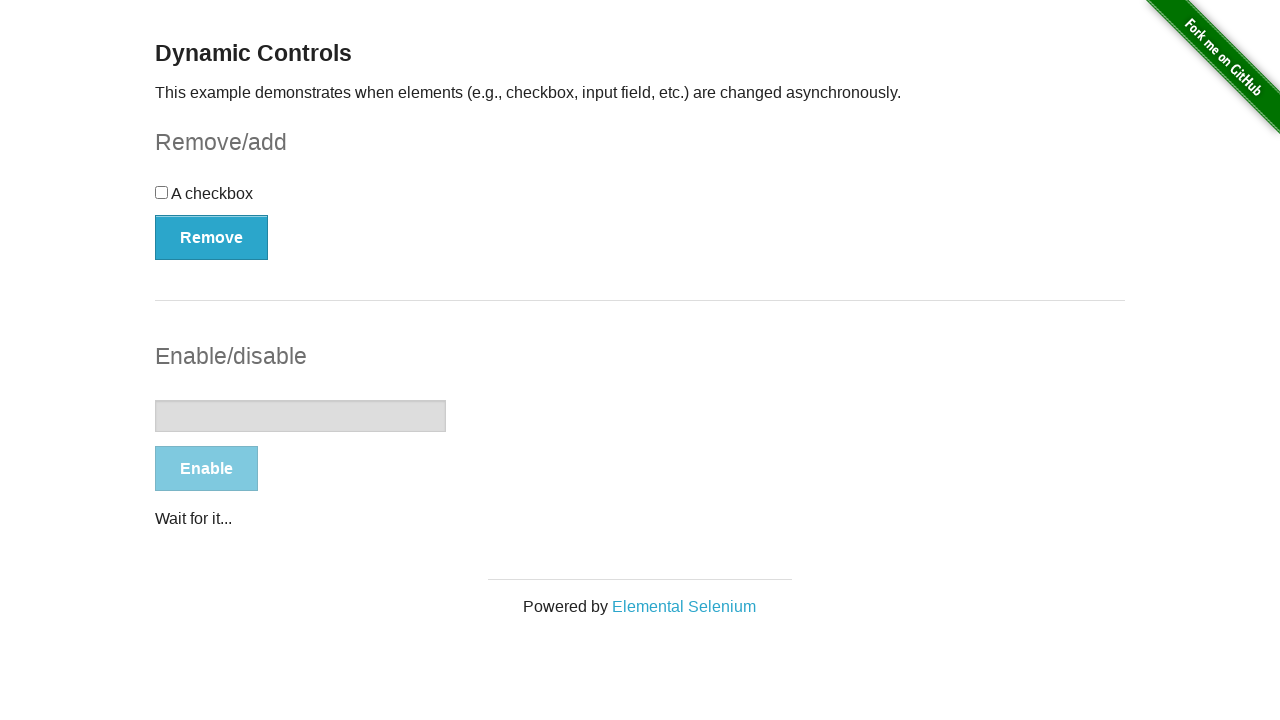

Waited for textbox to become enabled
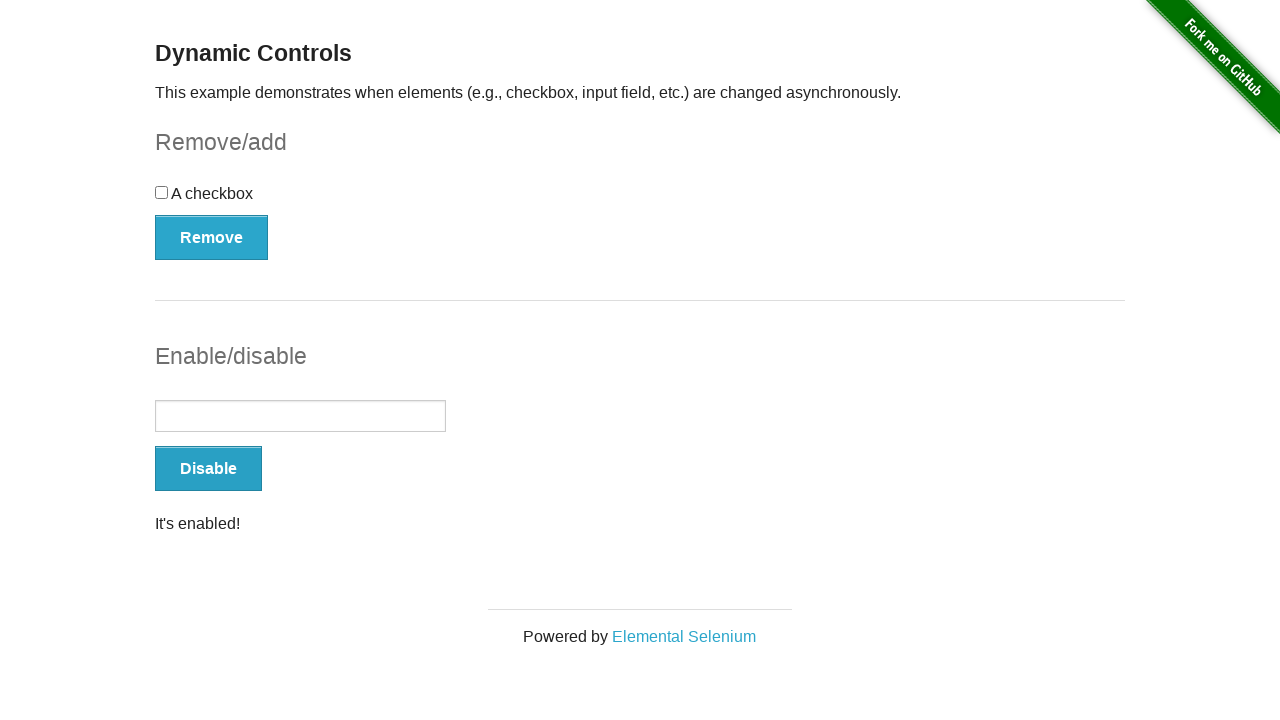

Verified that textbox is now enabled
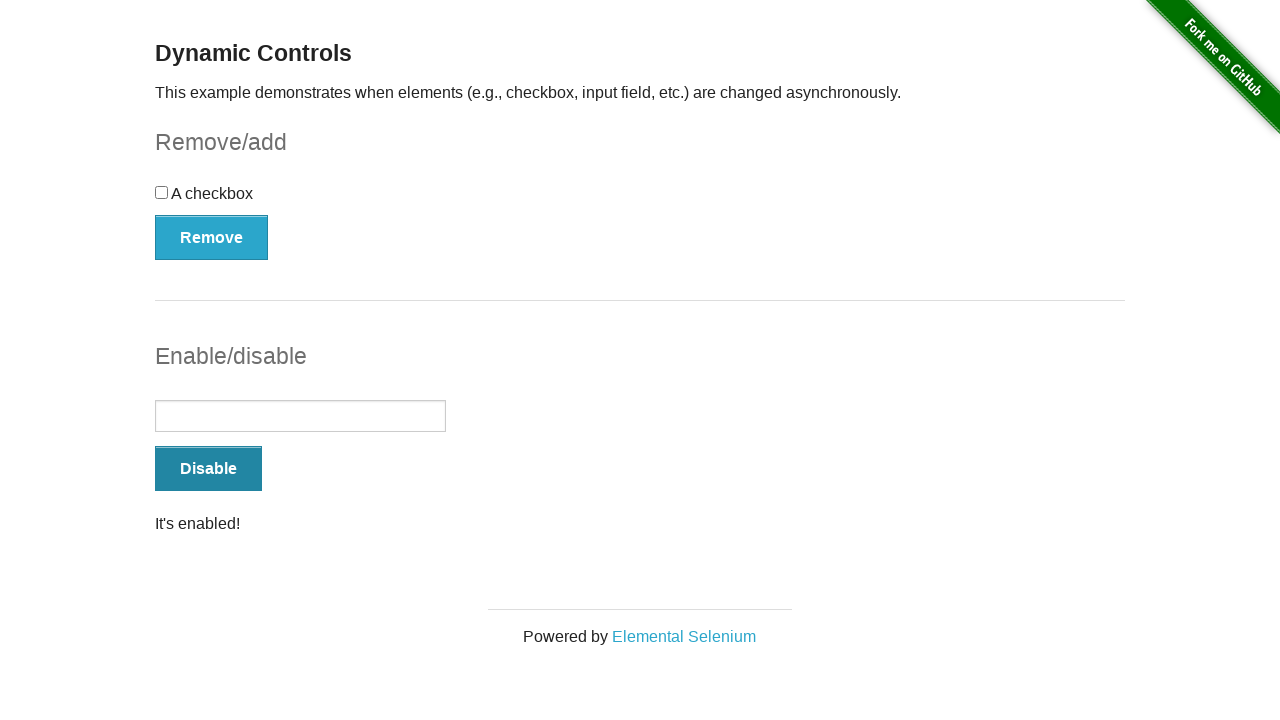

Located the success message element
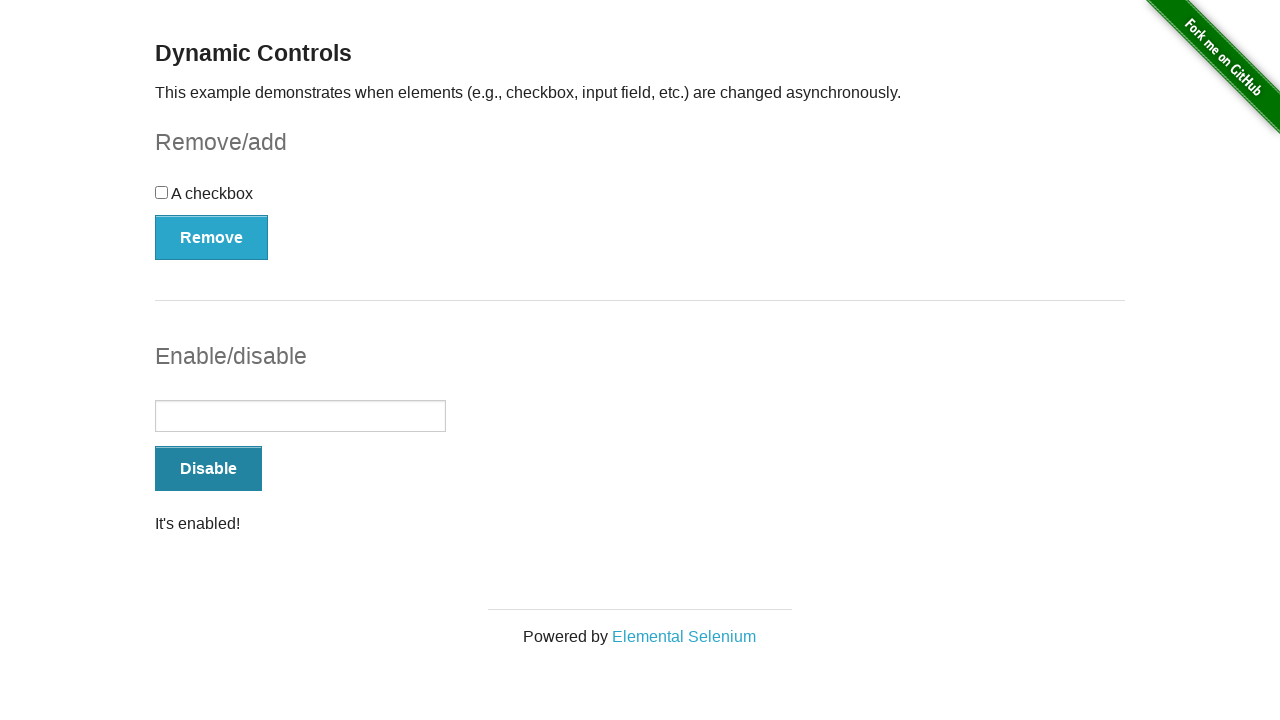

Verified success message displays 'It's enabled!'
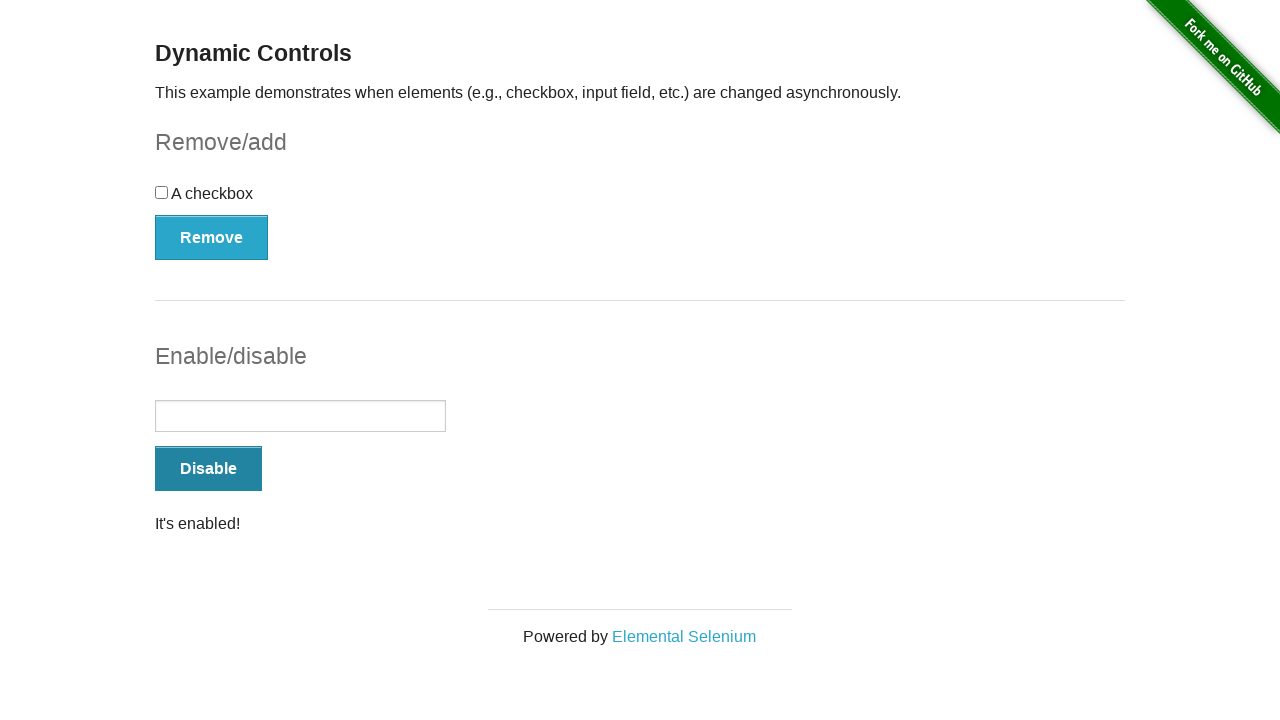

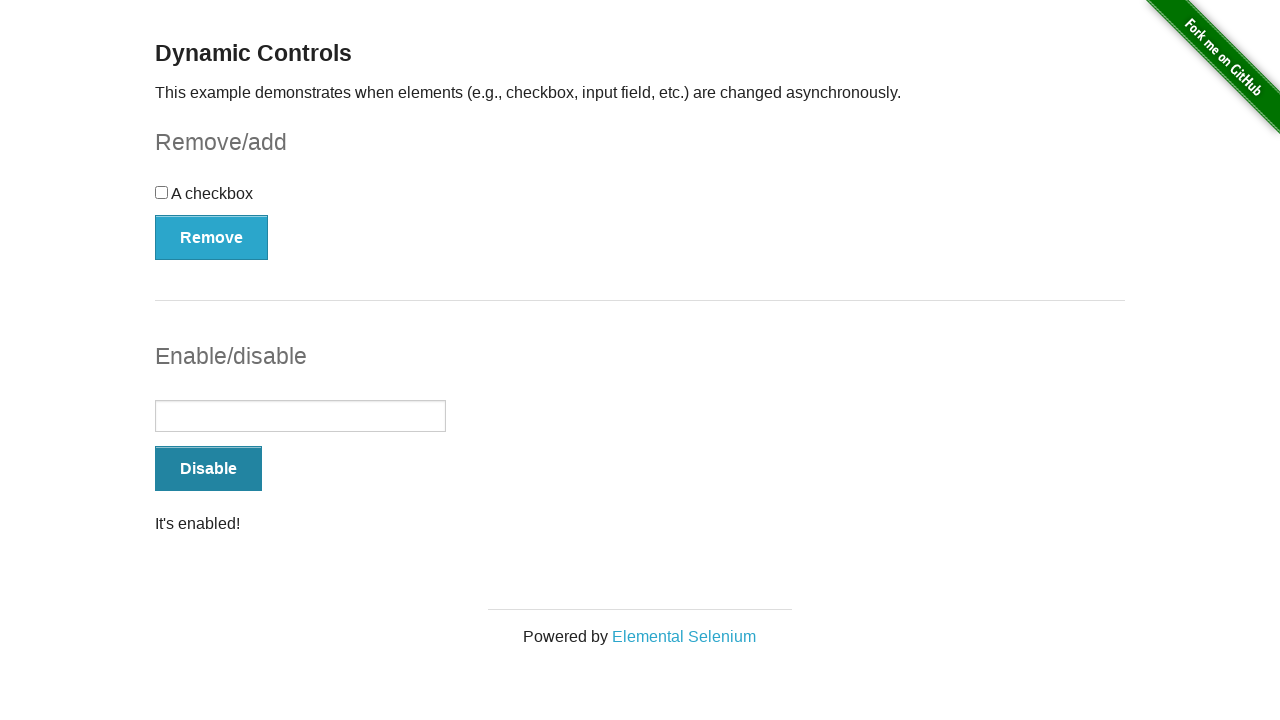